Tests dropdown menu interaction by hovering over the SwitchTo menu and clicking the Windows option

Starting URL: http://demo.automationtesting.in/Frames.html

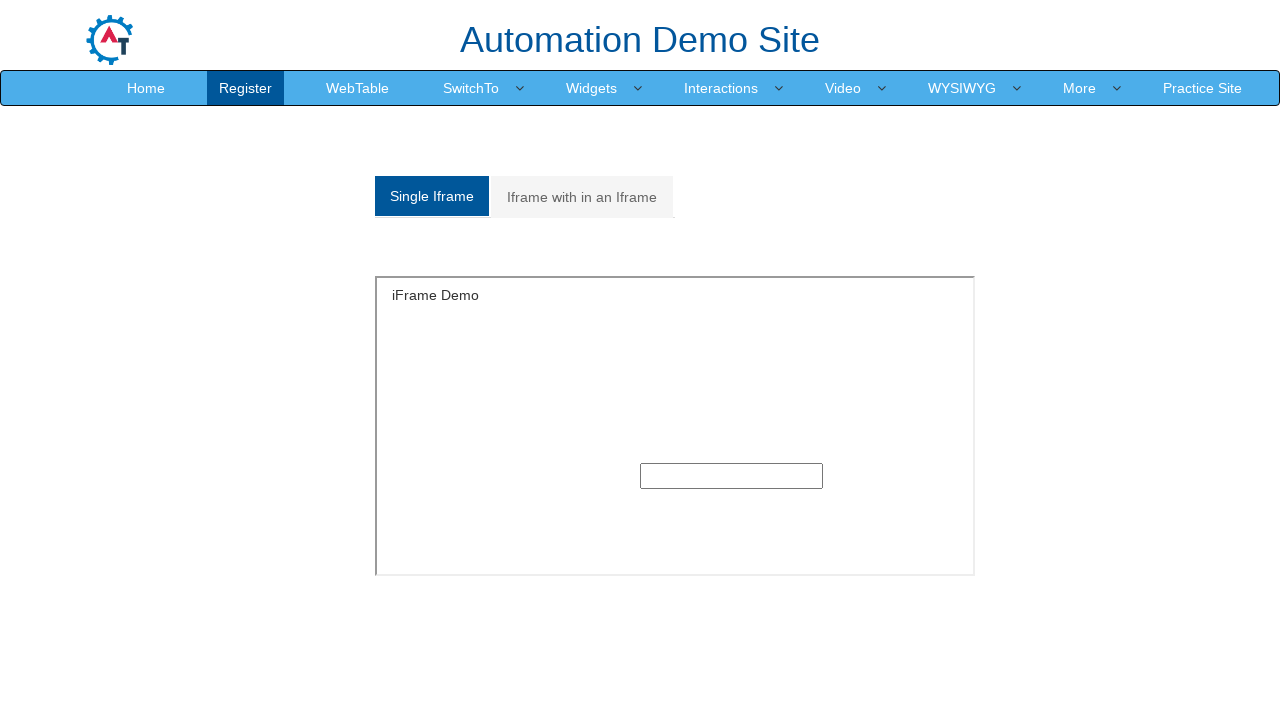

SwitchTo dropdown menu selector loaded
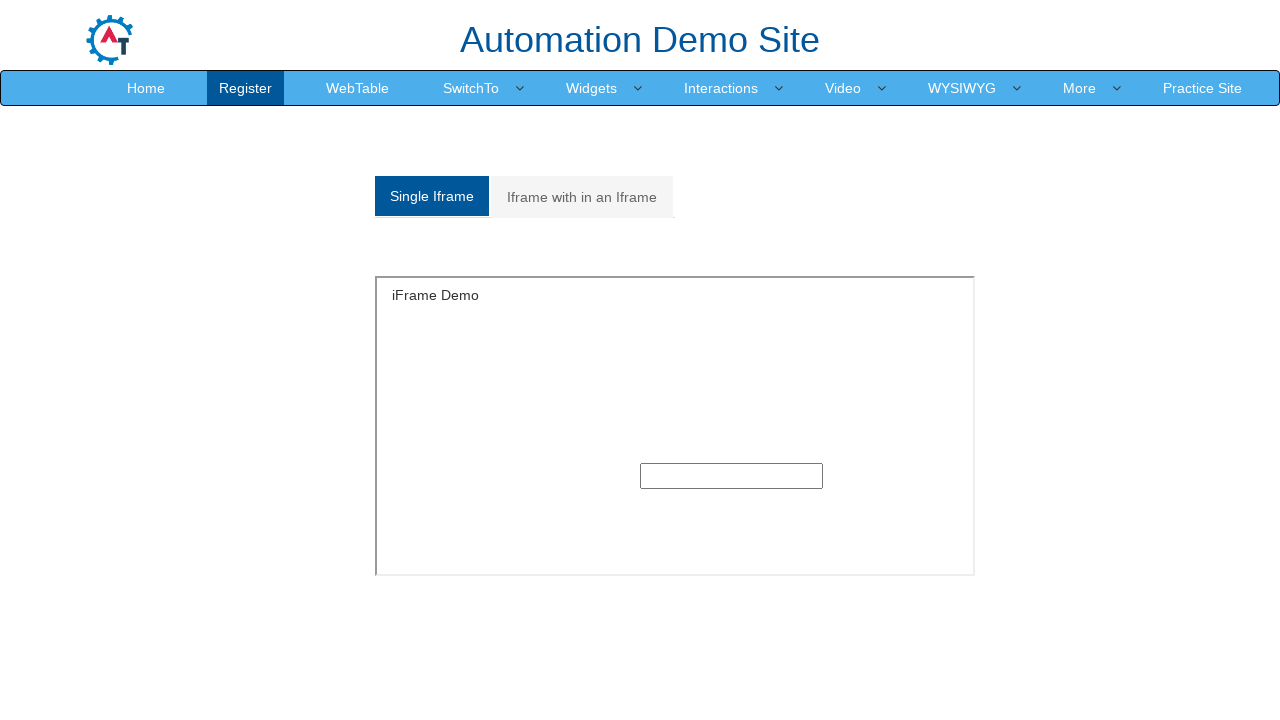

Hovered over SwitchTo dropdown menu at (471, 88) on xpath=//a[text()='SwitchTo']
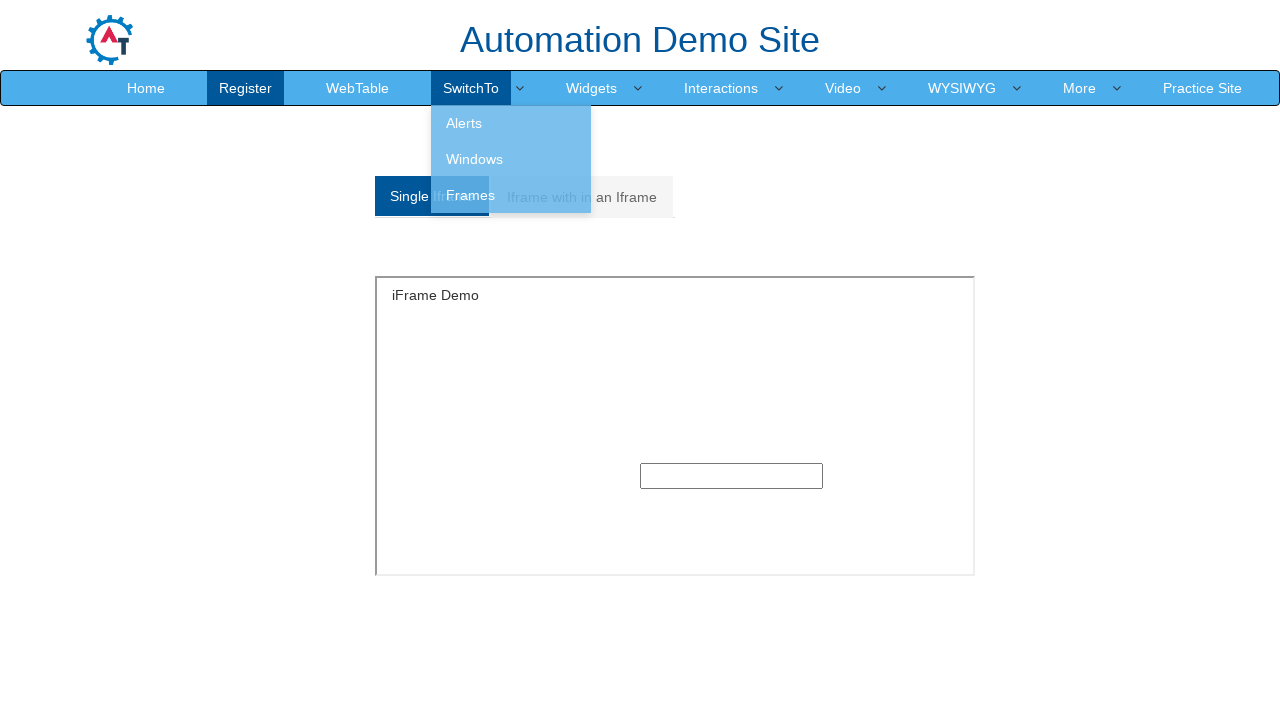

Clicked on Windows option from dropdown at (511, 159) on xpath=//a[text()='Windows']
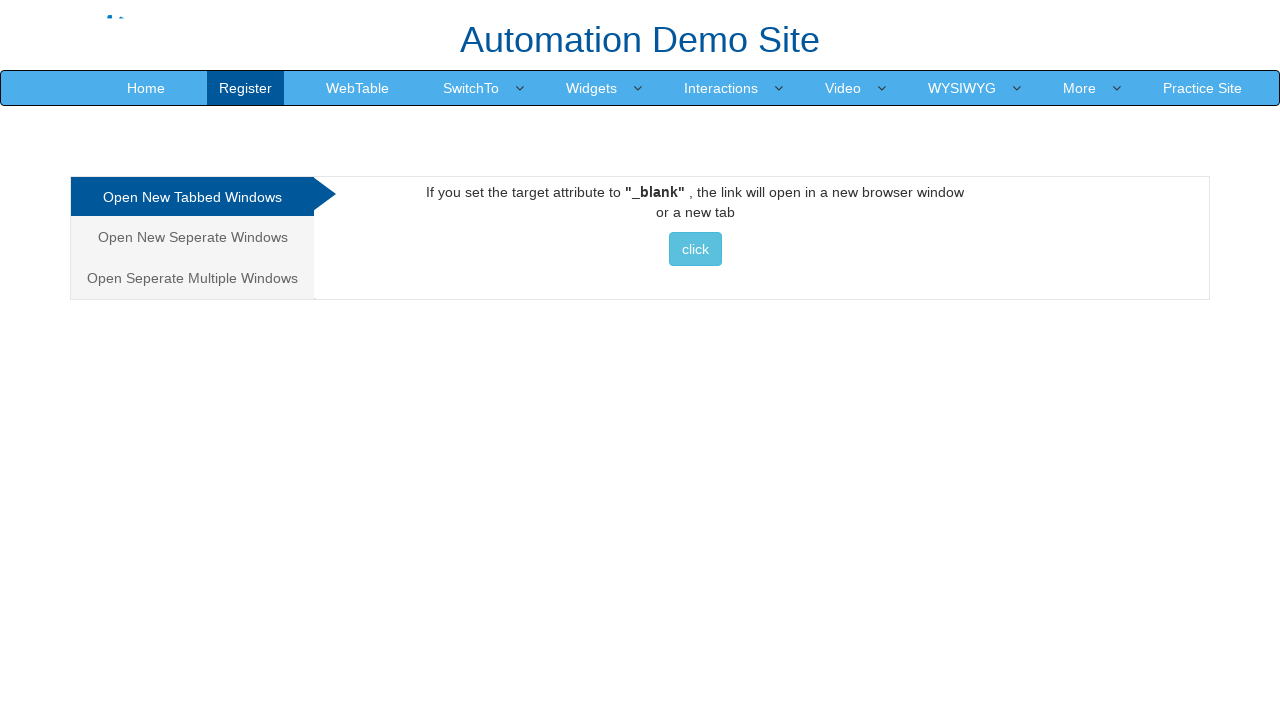

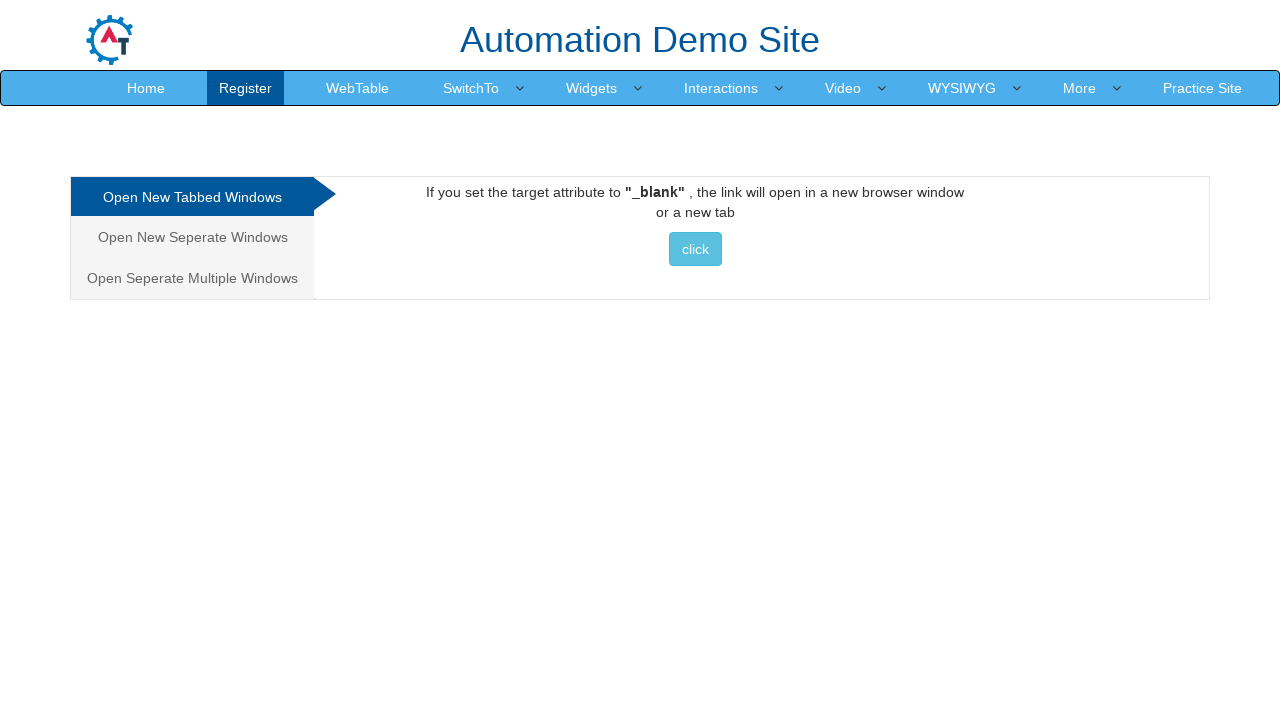